Tests drag and drop action by dragging element from source to target on a demo page

Starting URL: https://crossbrowsertesting.github.io/drag-and-drop

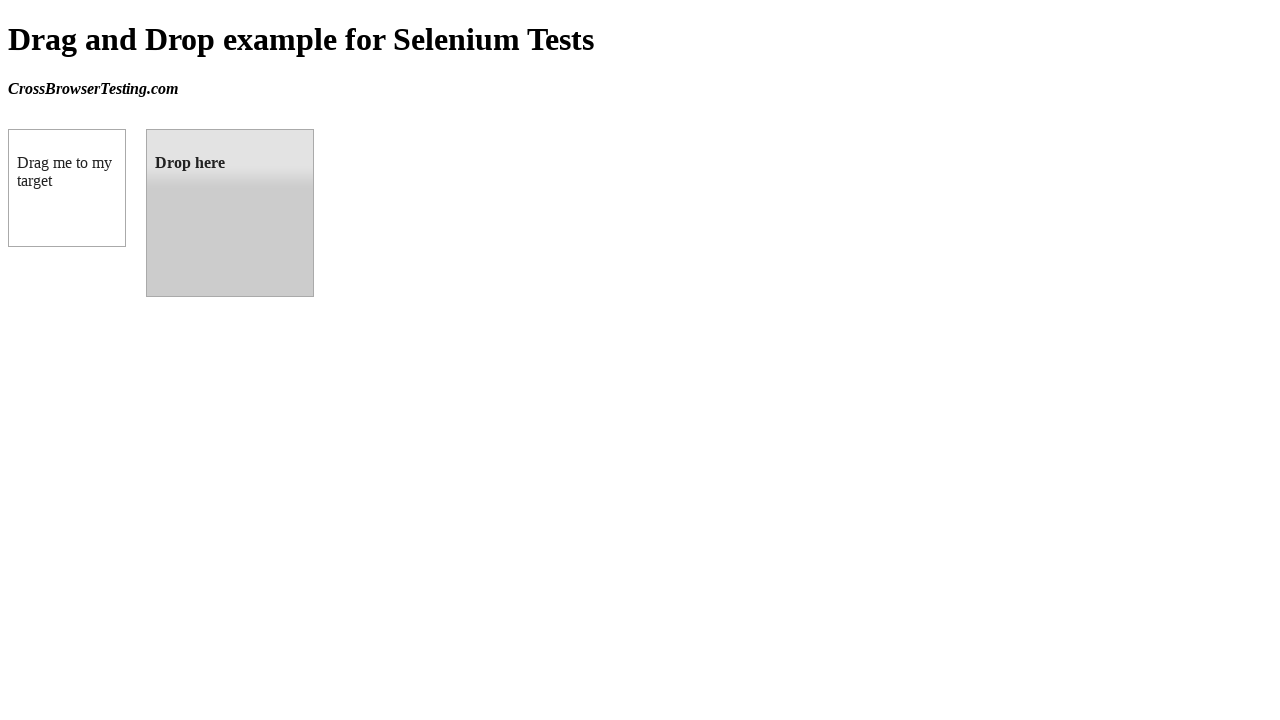

Located source element (draggable box A)
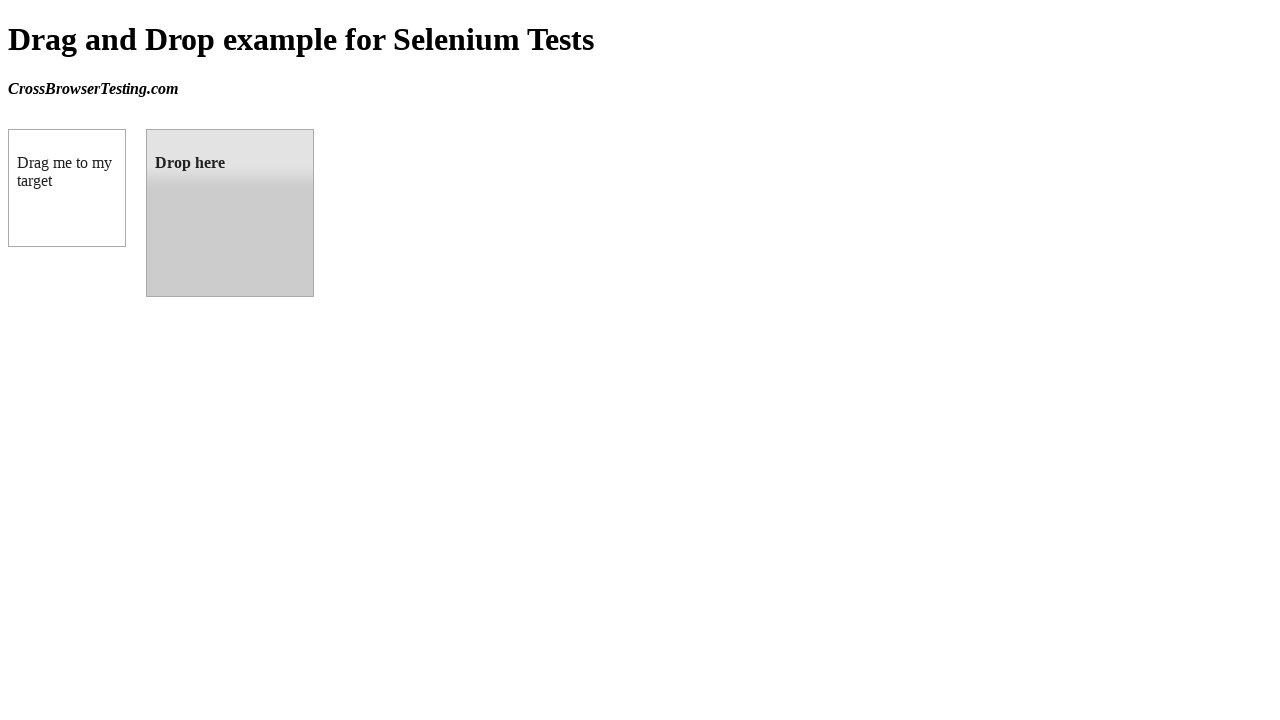

Located target element (droppable box B)
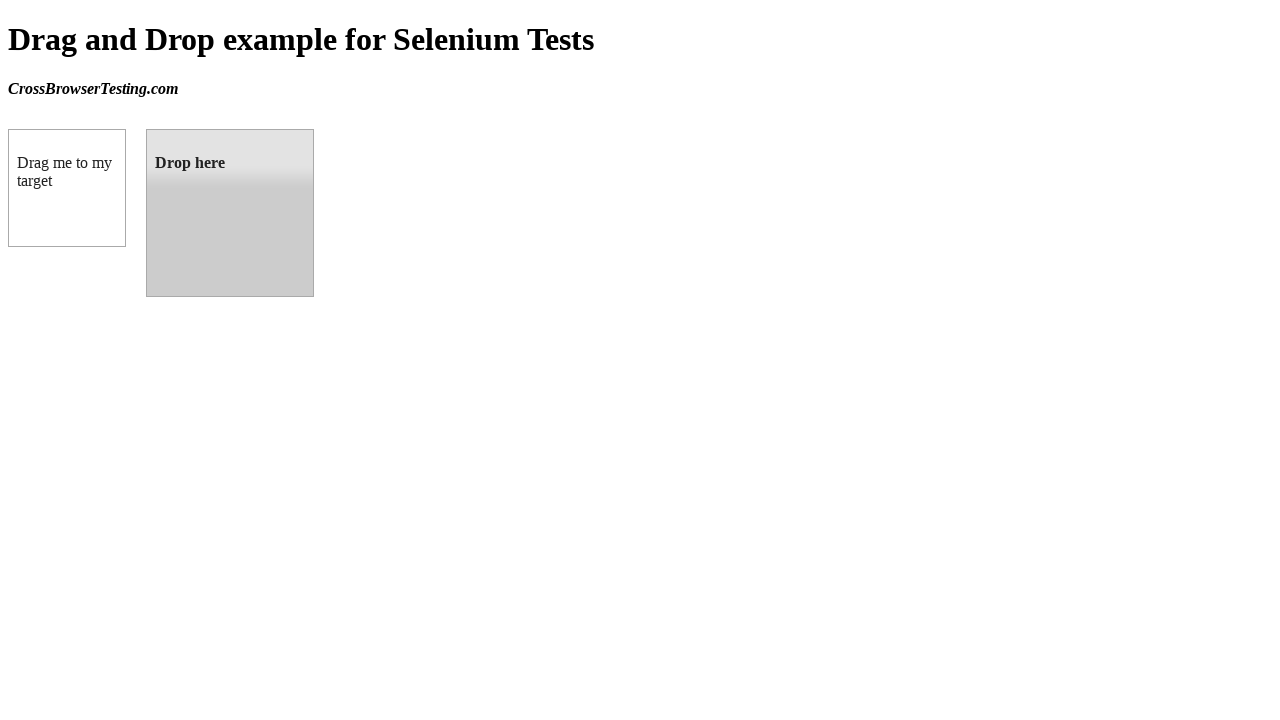

Dragged source element to target element successfully at (230, 213)
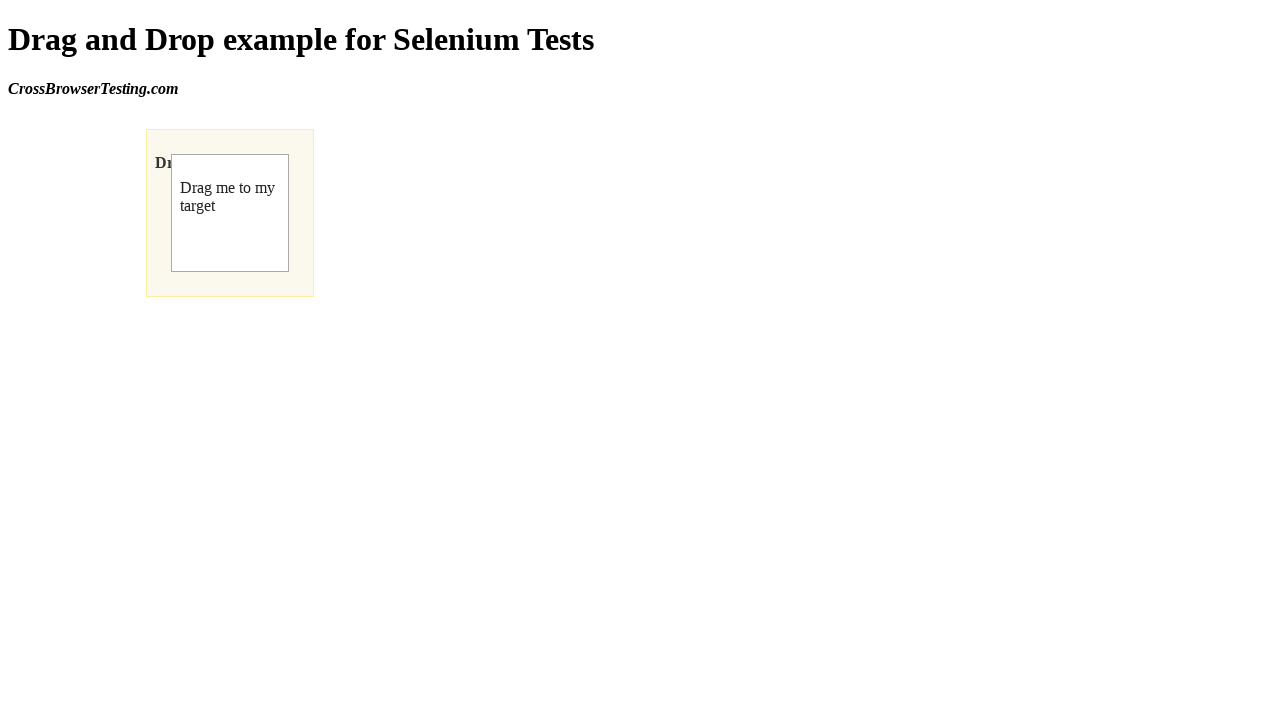

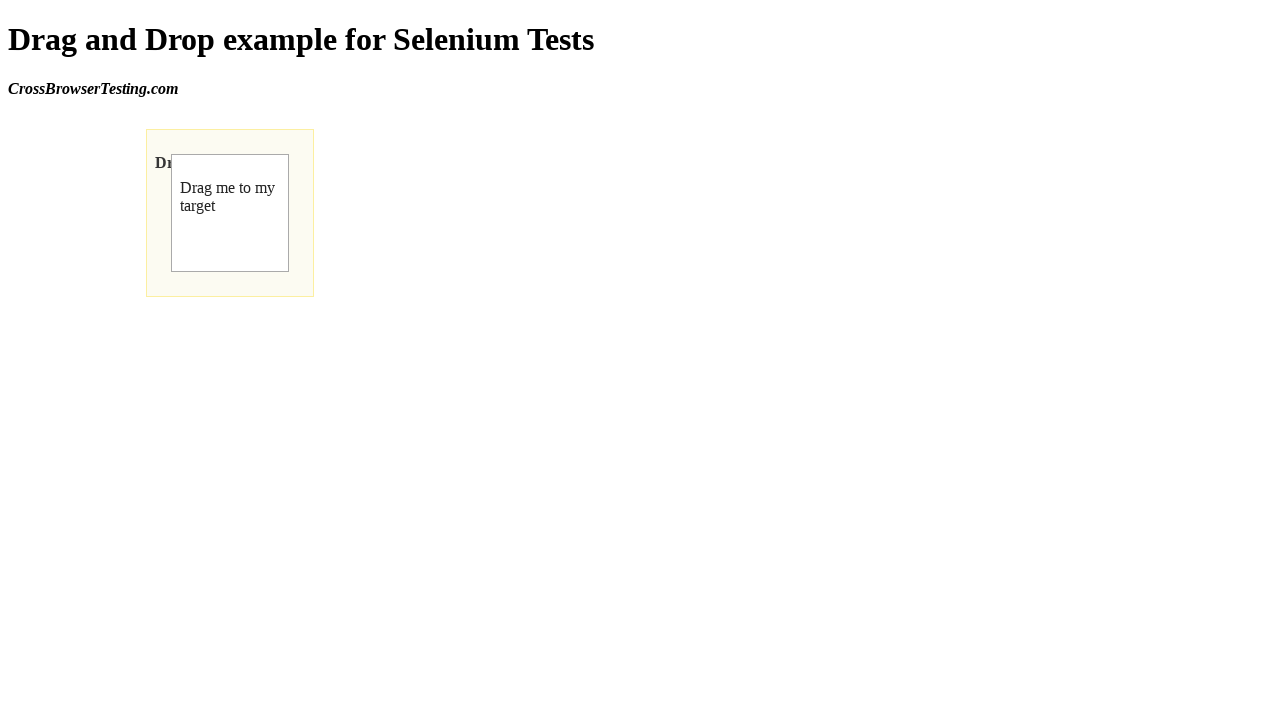